Tests table sorting using semantic class selectors on the second table by clicking the dues column header

Starting URL: http://the-internet.herokuapp.com/tables

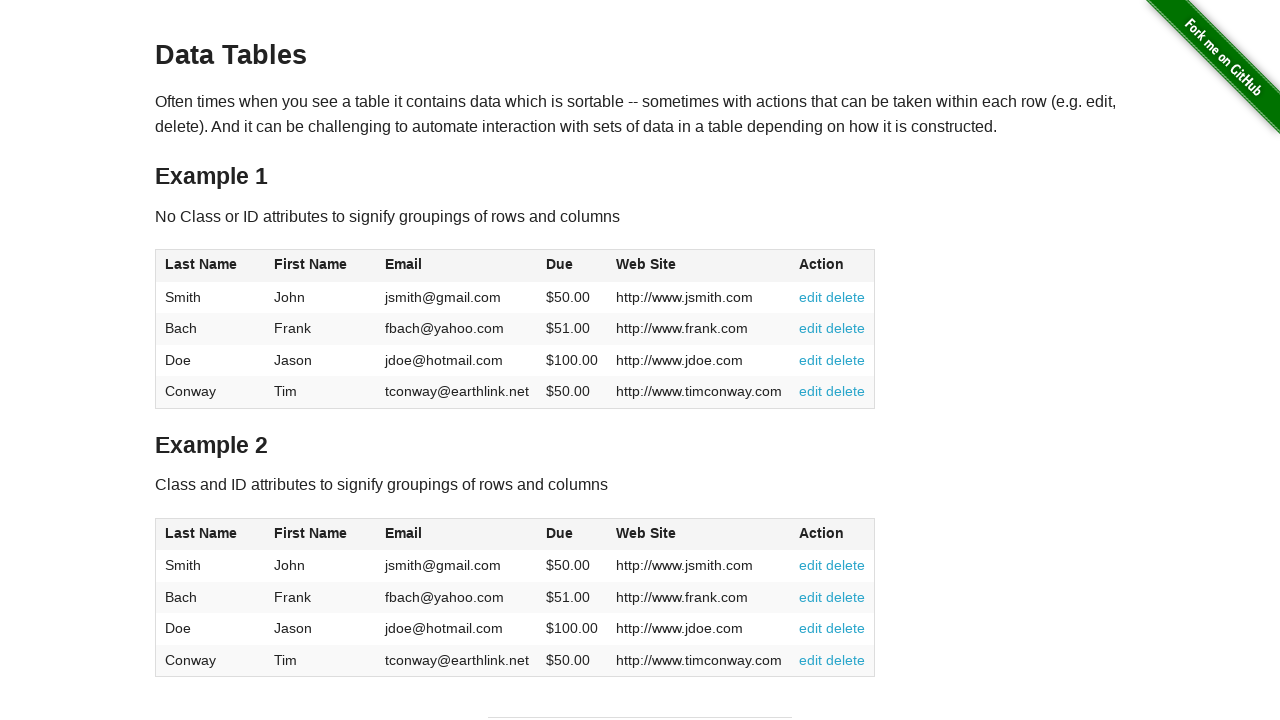

Clicked the dues column header in the second table using semantic class selector at (560, 533) on #table2 thead .dues
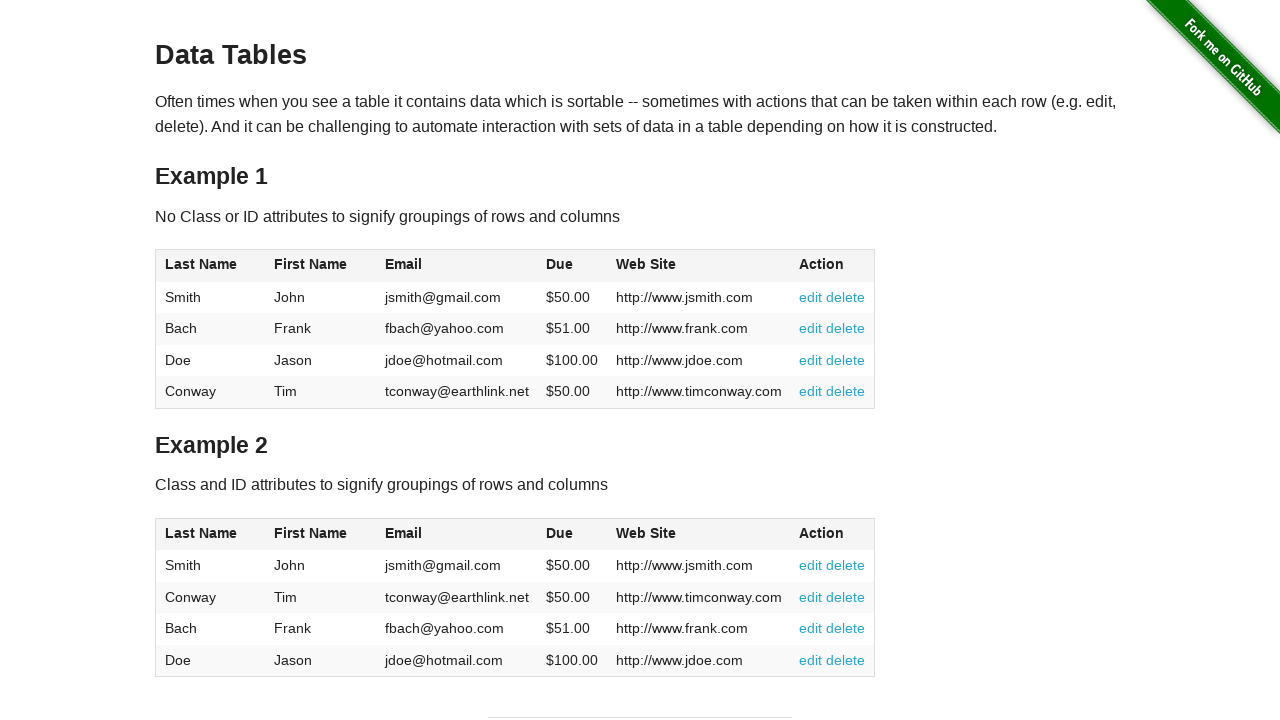

Waited for dues column cells to load in the second table
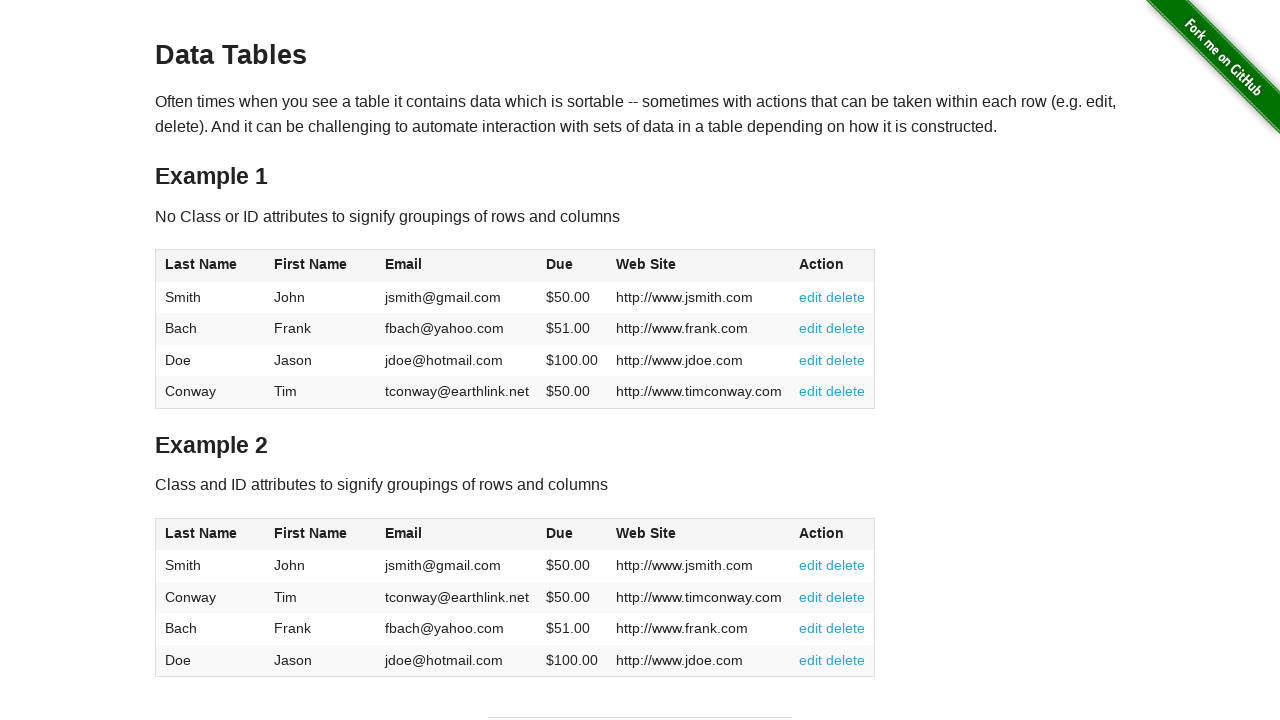

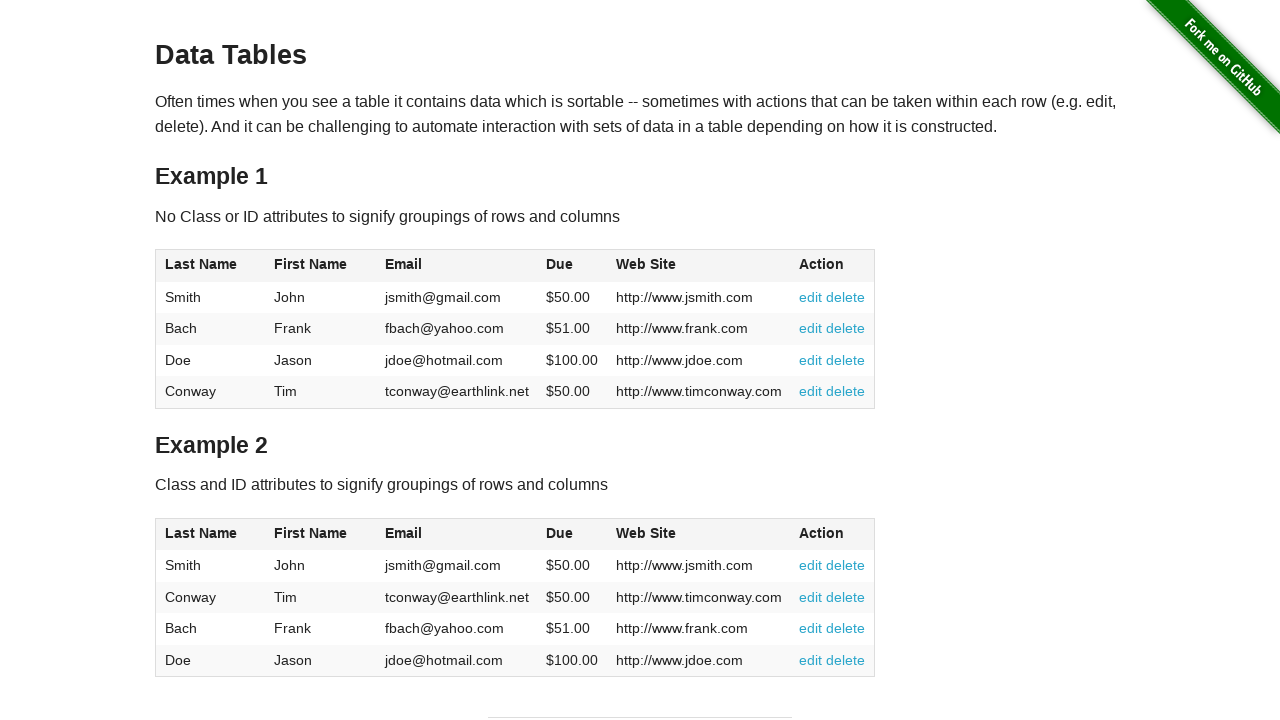